Navigates to the teacher search page, waits for search results to load, and tests pagination by clicking through to the next page of results.

Starting URL: https://ruz.spbstu.ru/search/teacher?q=%20

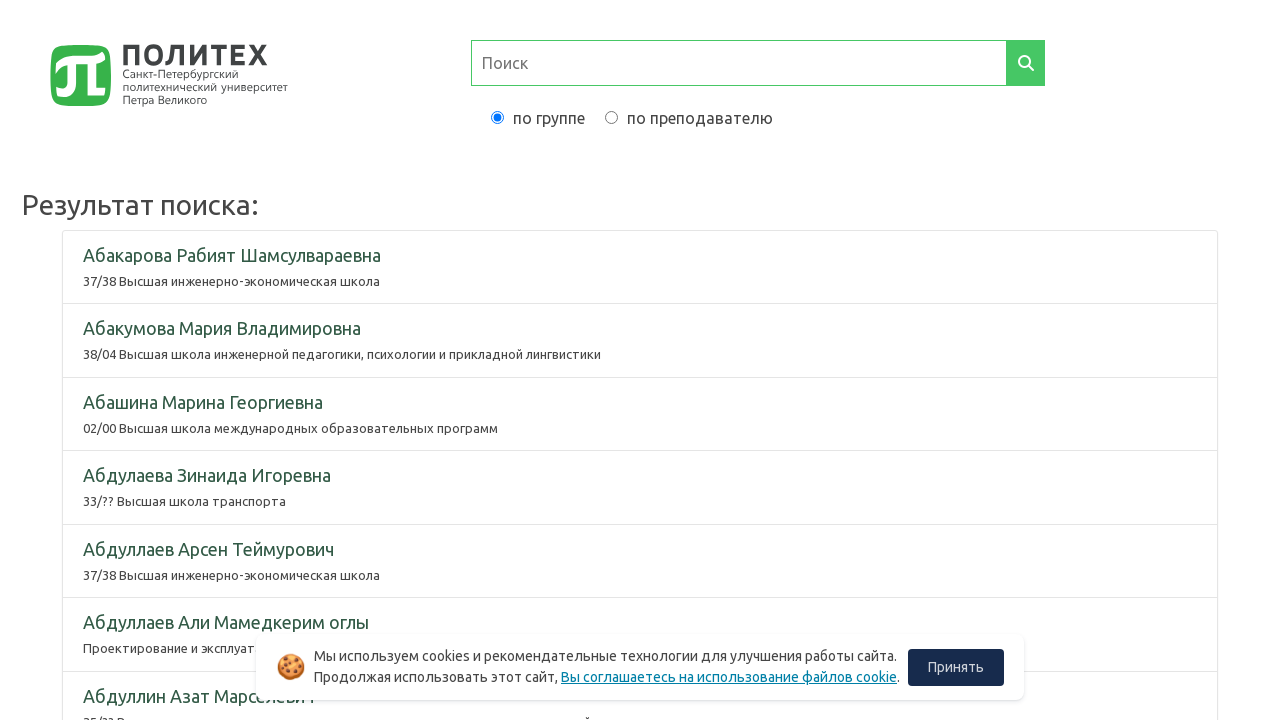

Waited for search results to load
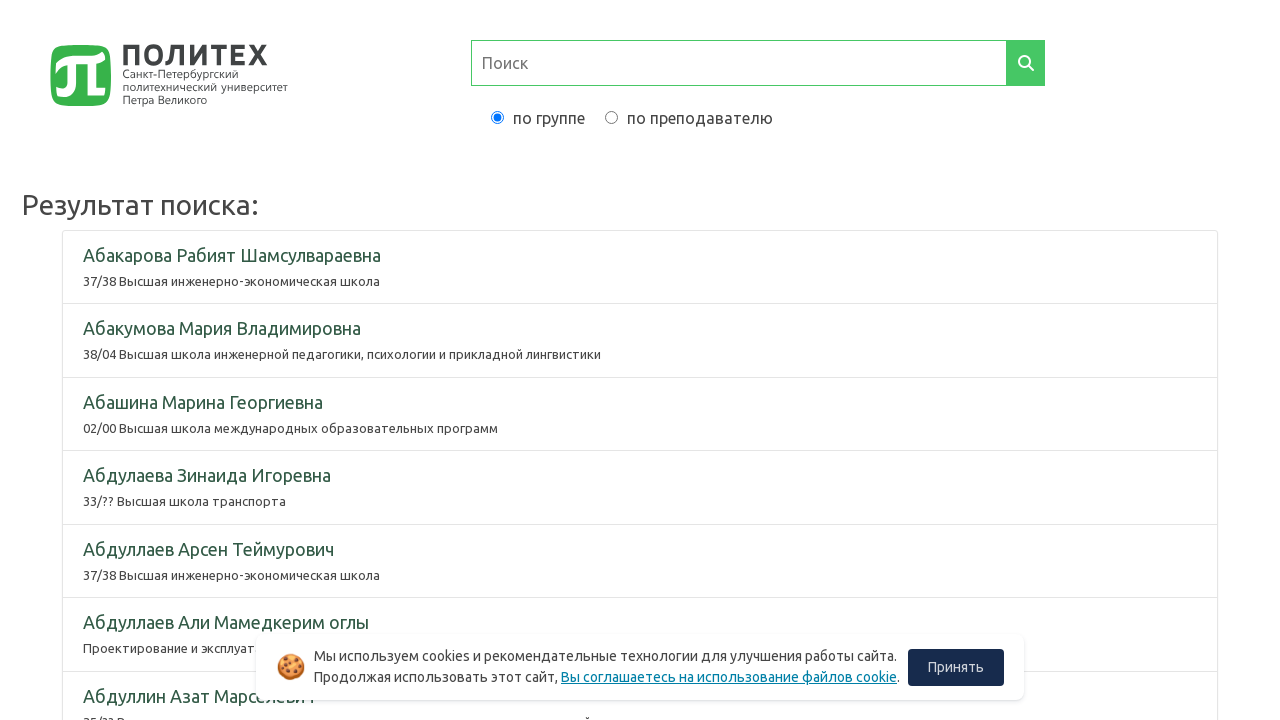

Located search result links
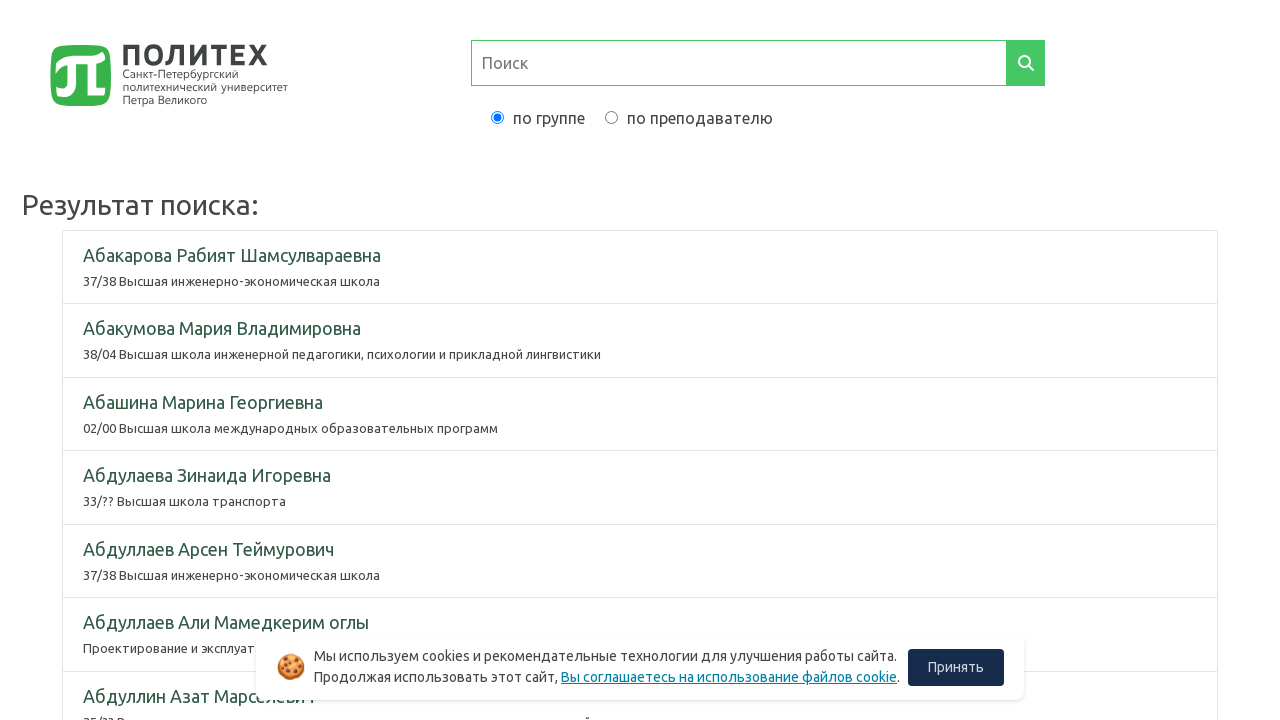

First search result is visible
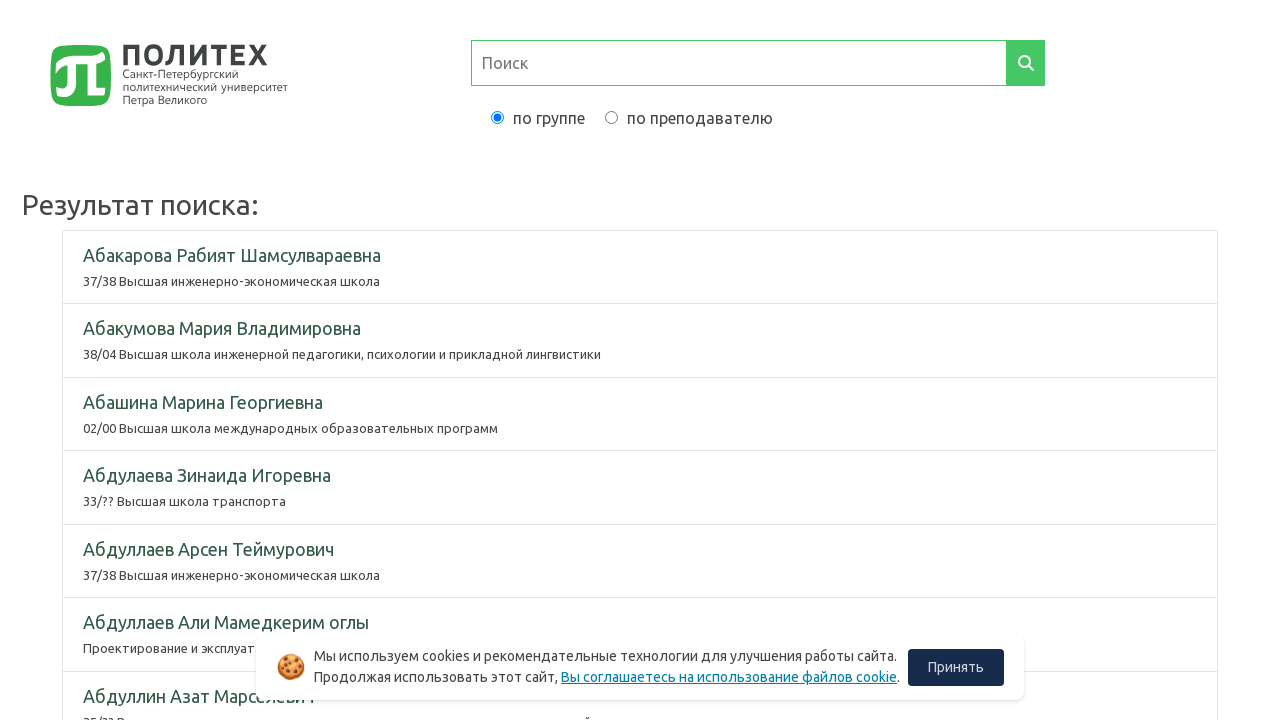

Located pagination next button
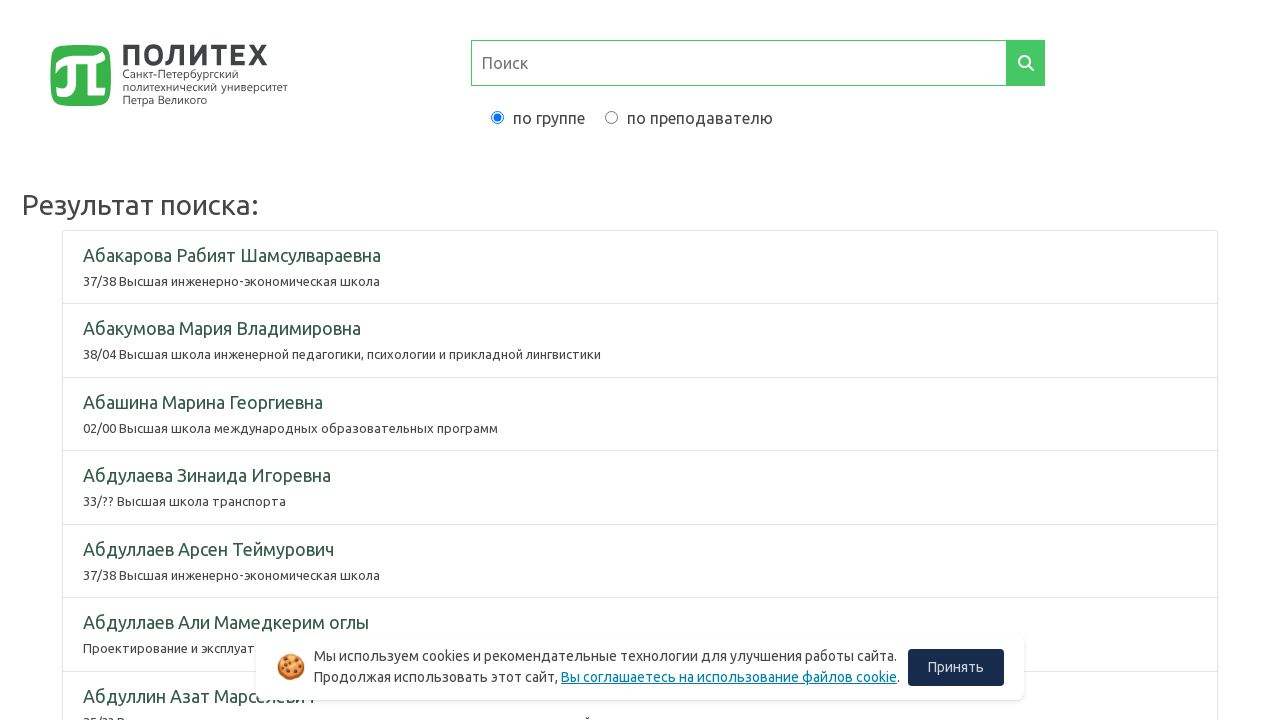

Clicked next page button to navigate to page 2 at (700, 360) on .fa.fa-arrow-circle-right
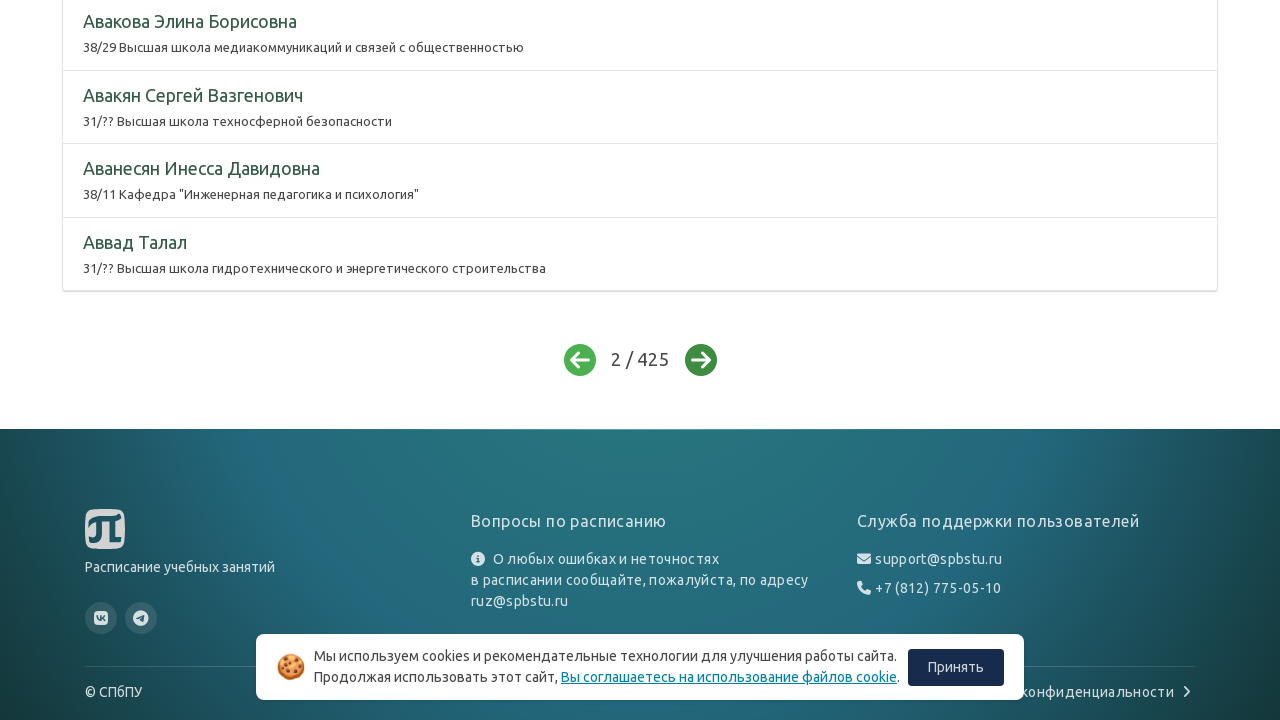

New page results loaded after pagination
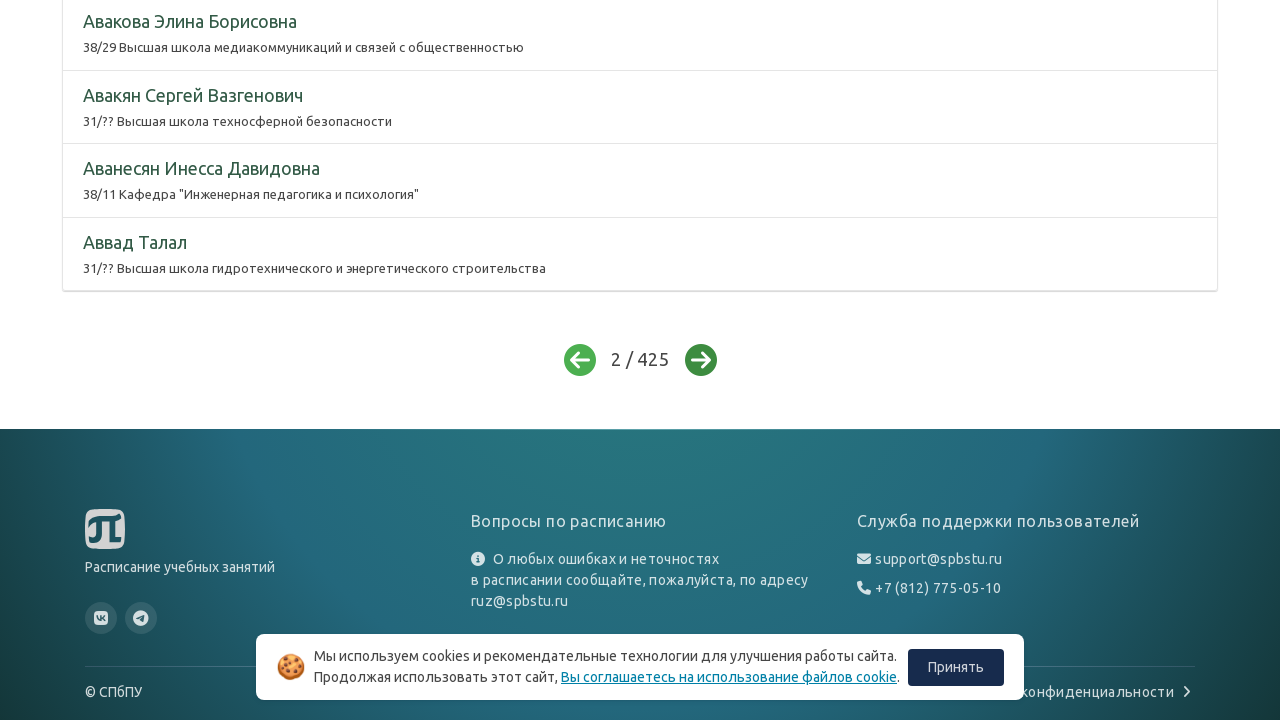

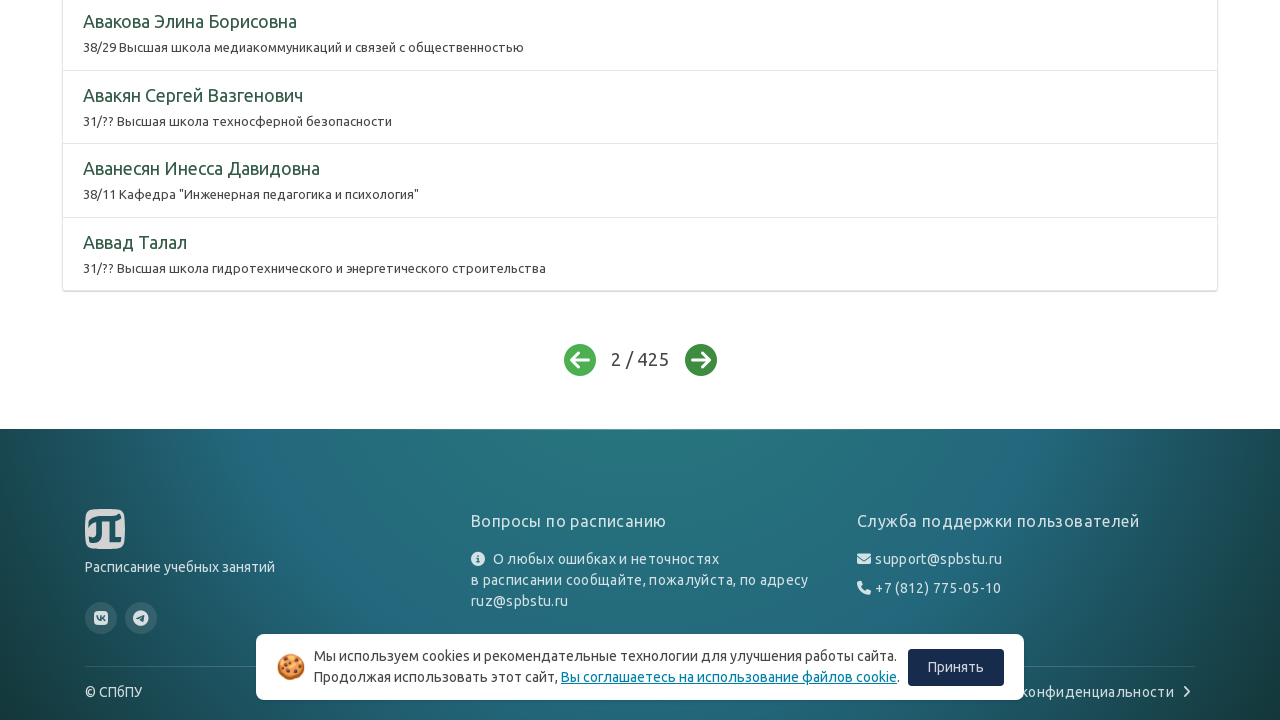